Tests click functionality by clicking the Add Element button and verifying a new element appears

Starting URL: https://the-internet.herokuapp.com/add_remove_elements/

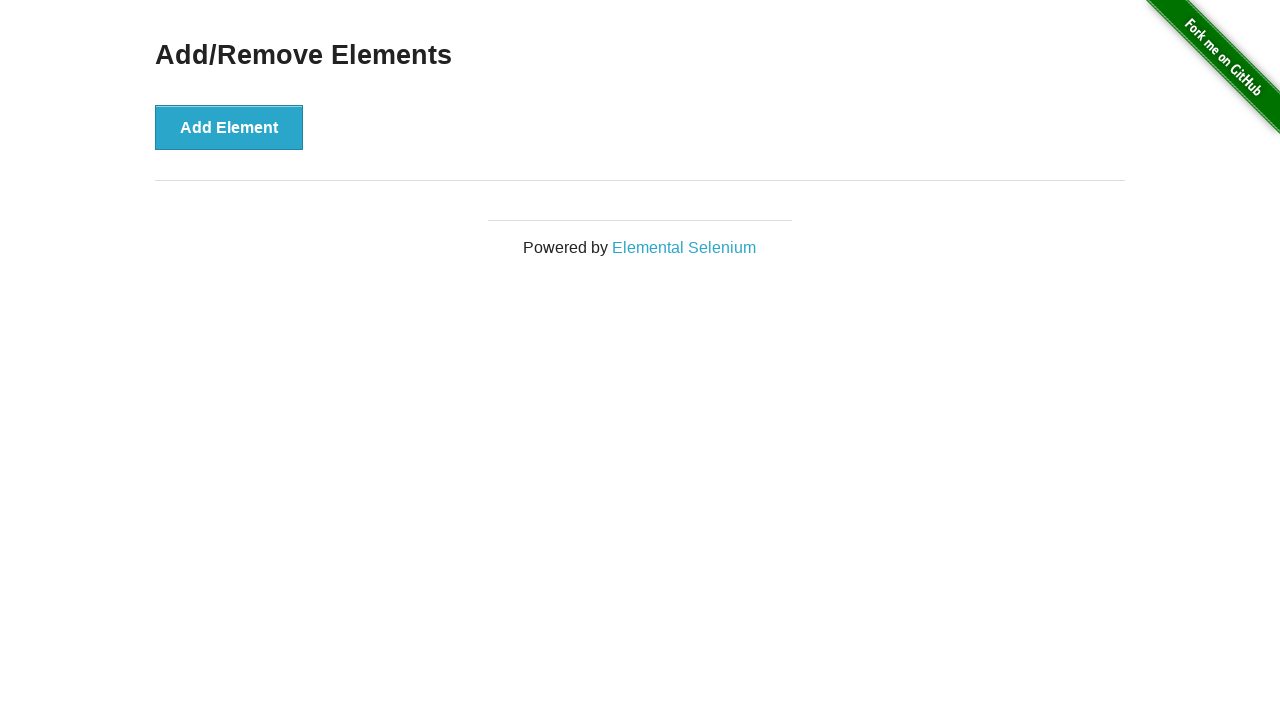

Waited for page to load with networkidle state
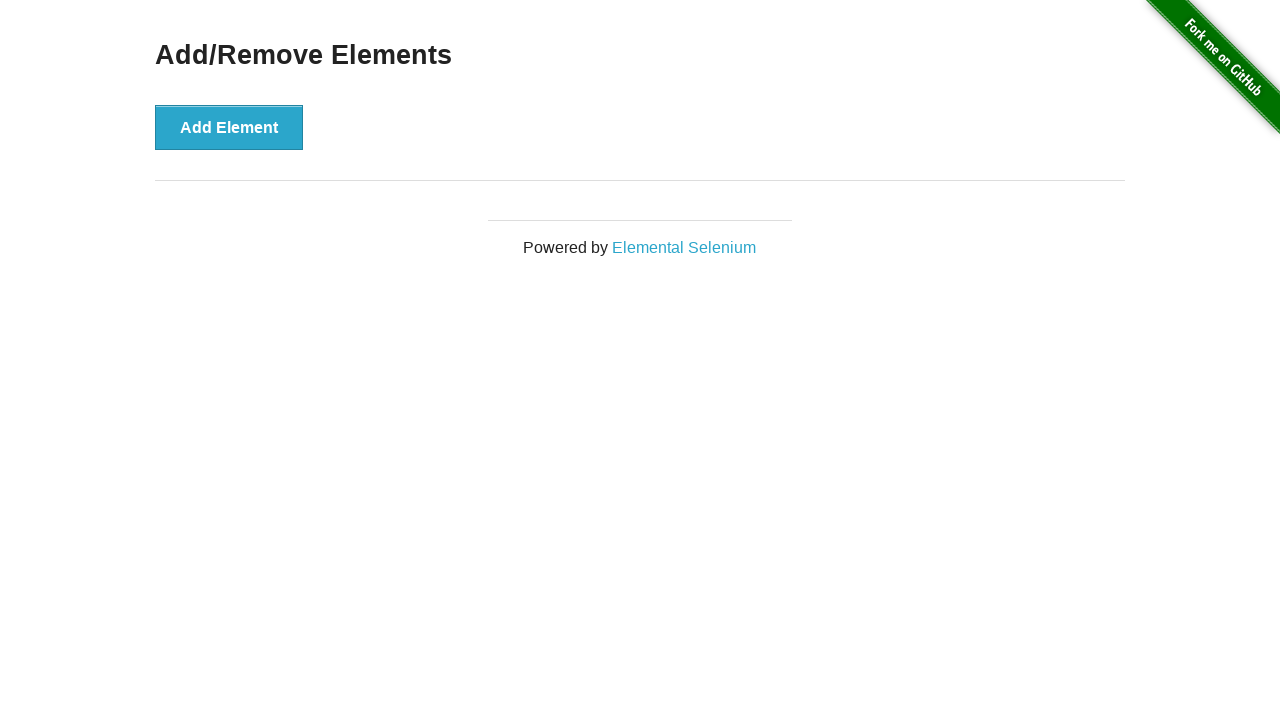

Clicked the Add Element button at (229, 127) on button:has-text('Add Element')
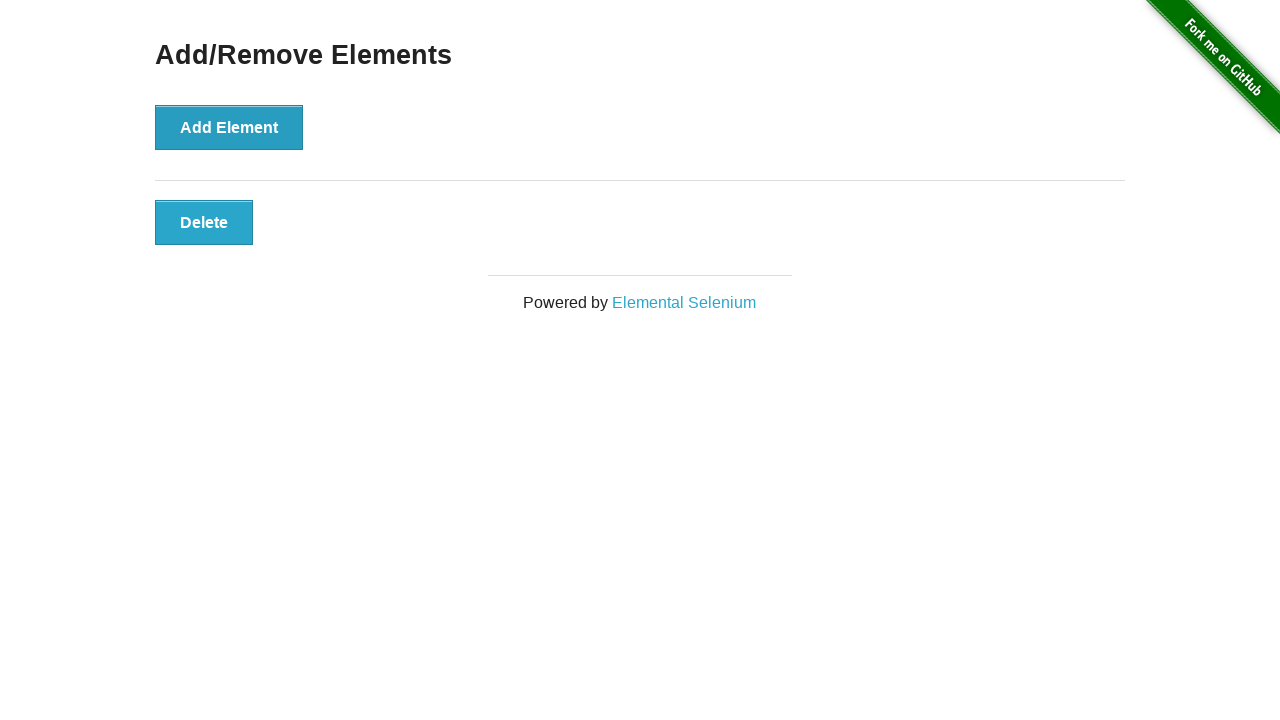

Verified new element was added to the page
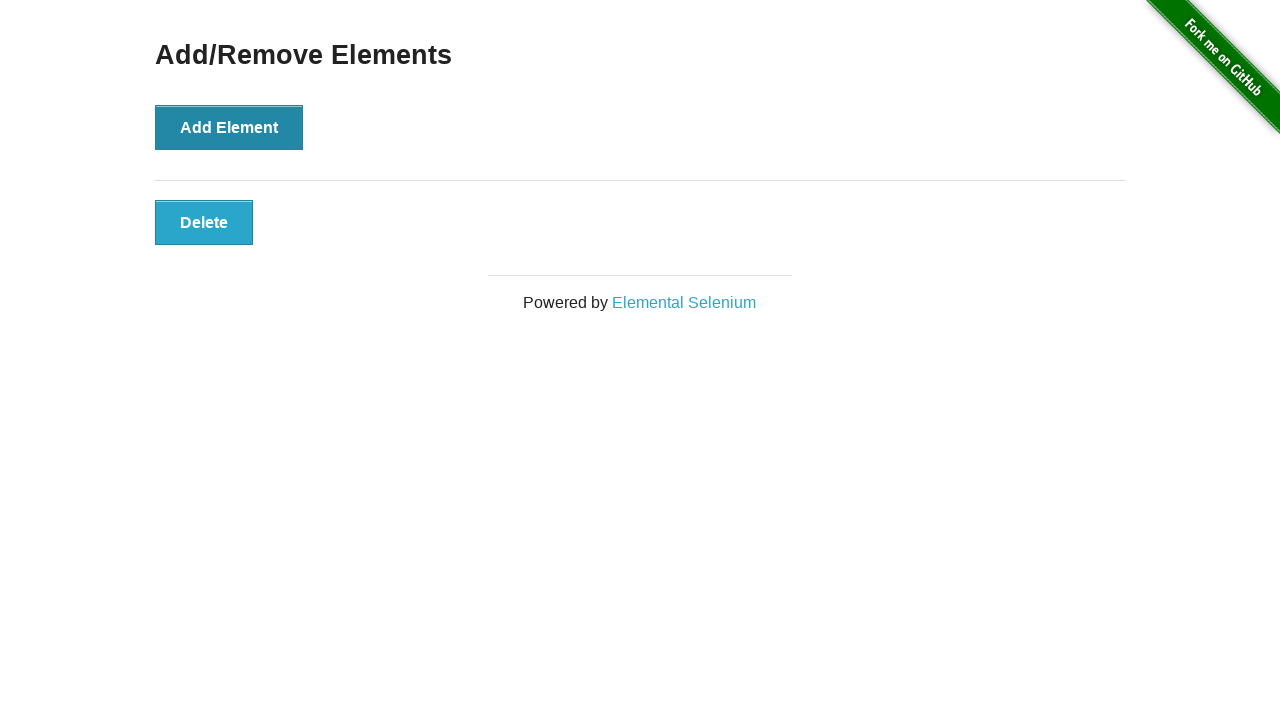

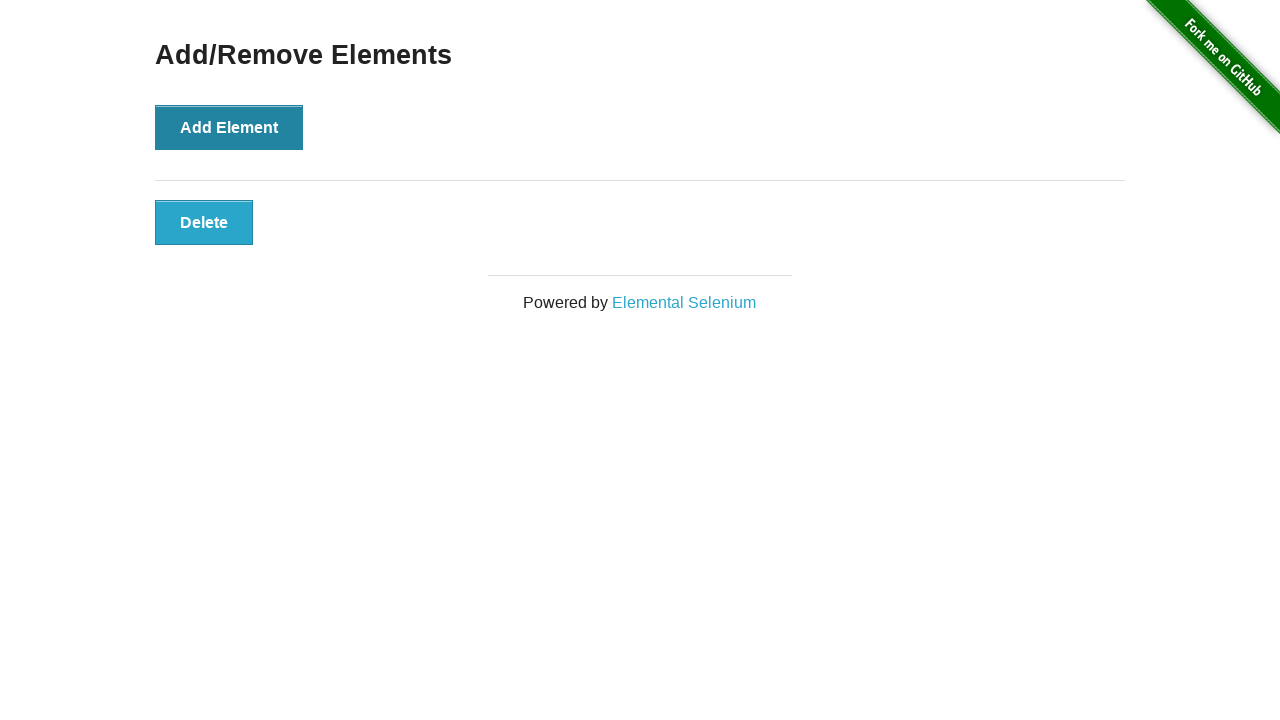